Navigates to a demo project site, clicks on the web tables page button, and verifies that table headers are present

Starting URL: https://demo-project.wedevx.co

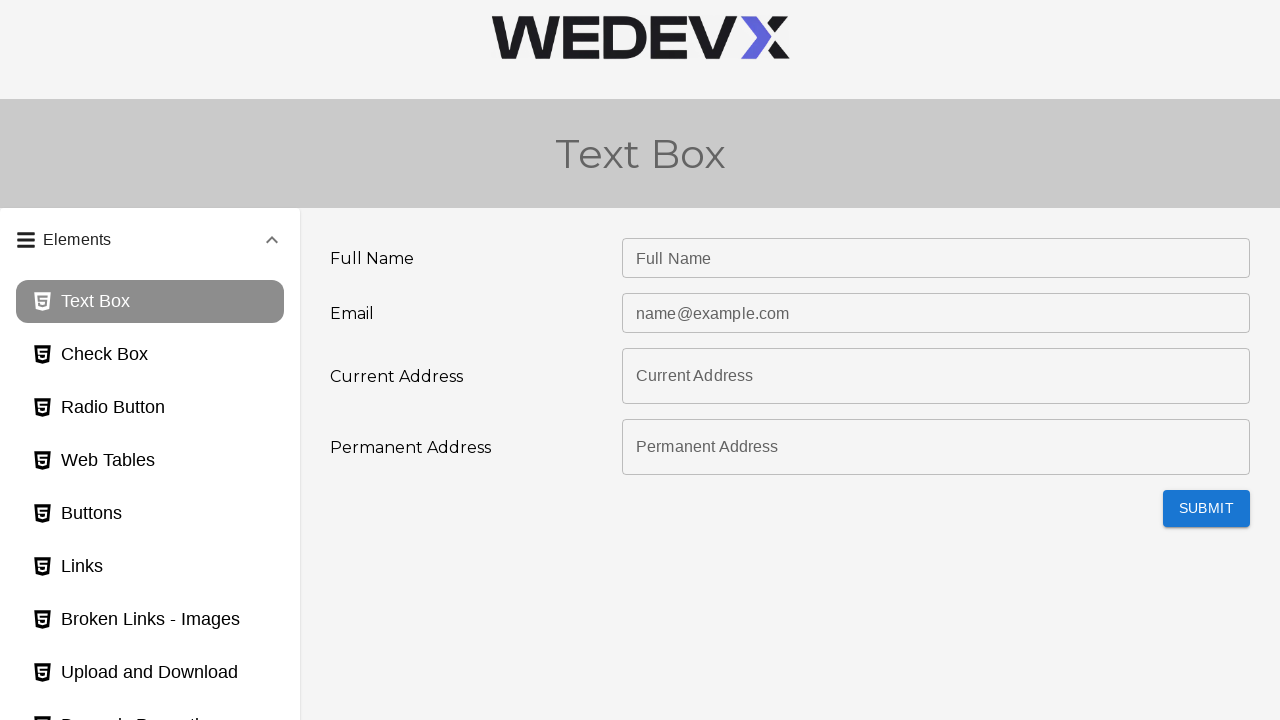

Clicked on the Web Tables page button at (150, 461) on #webTables_page
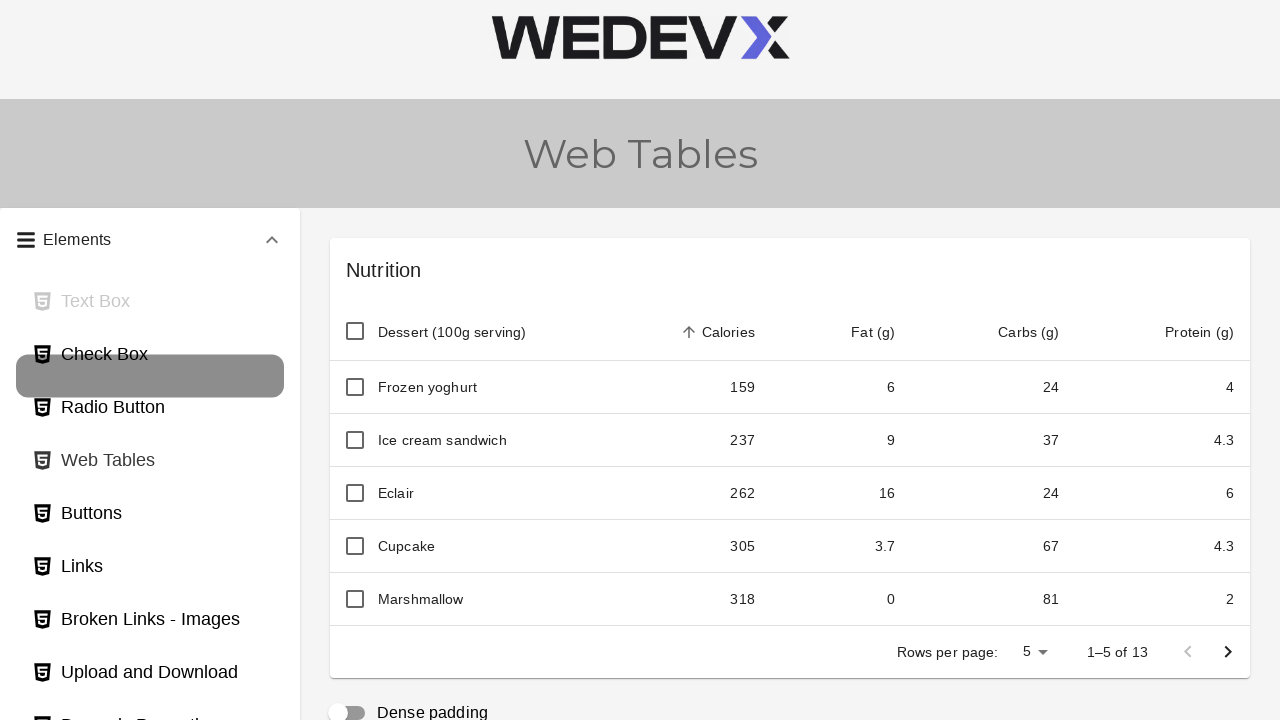

Table headers loaded and verified to be present
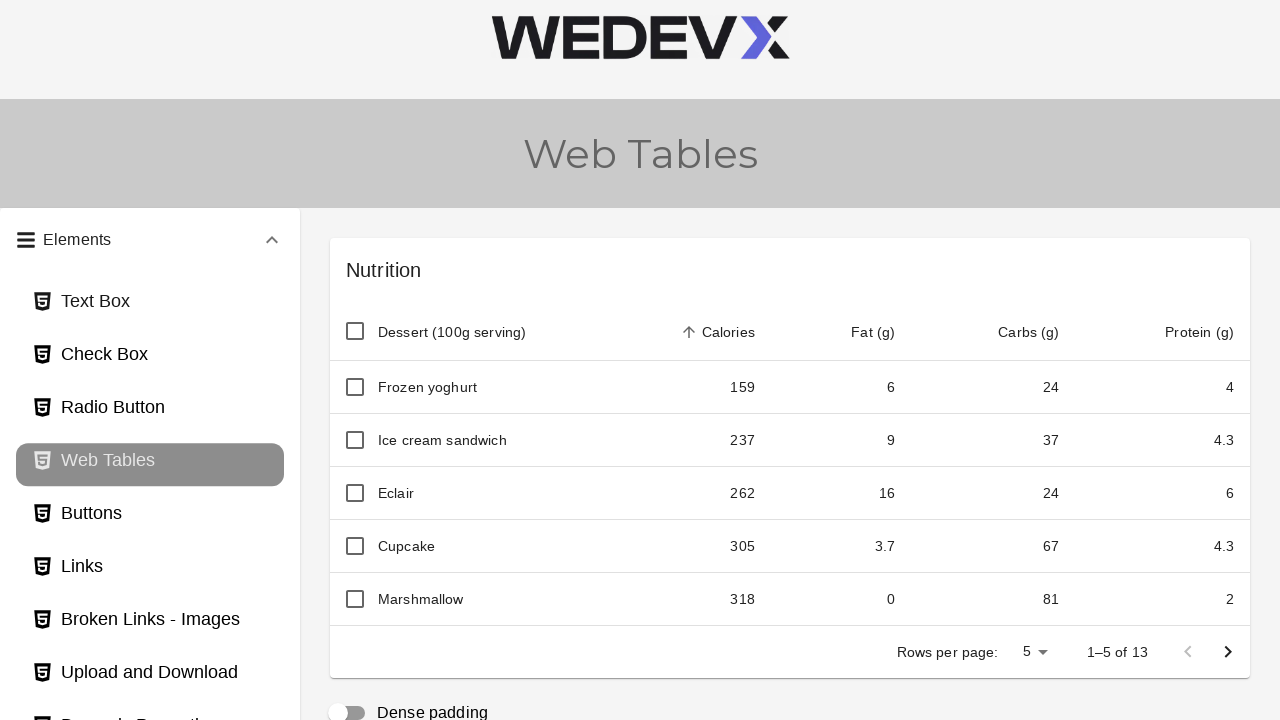

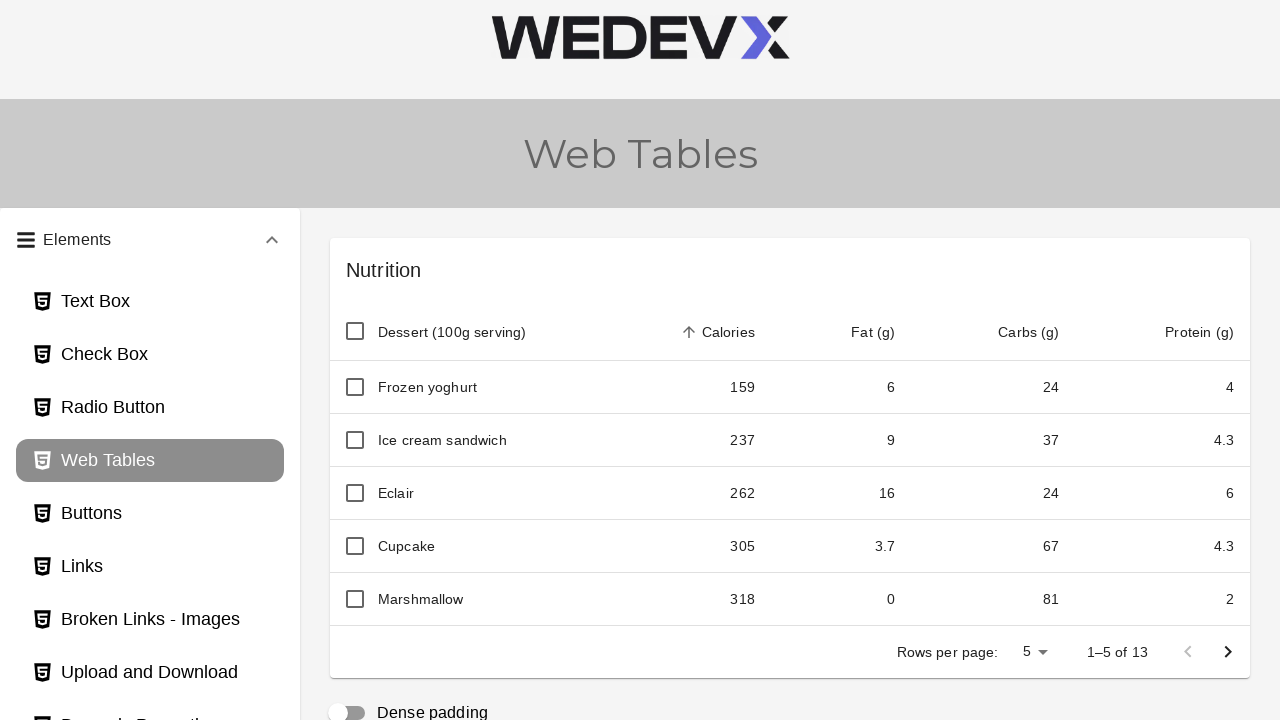